Tests Ajio website's search and filter functionality by searching for bags, filtering by Men's fashion bags category, and verifying the results are displayed

Starting URL: https://www.ajio.com/

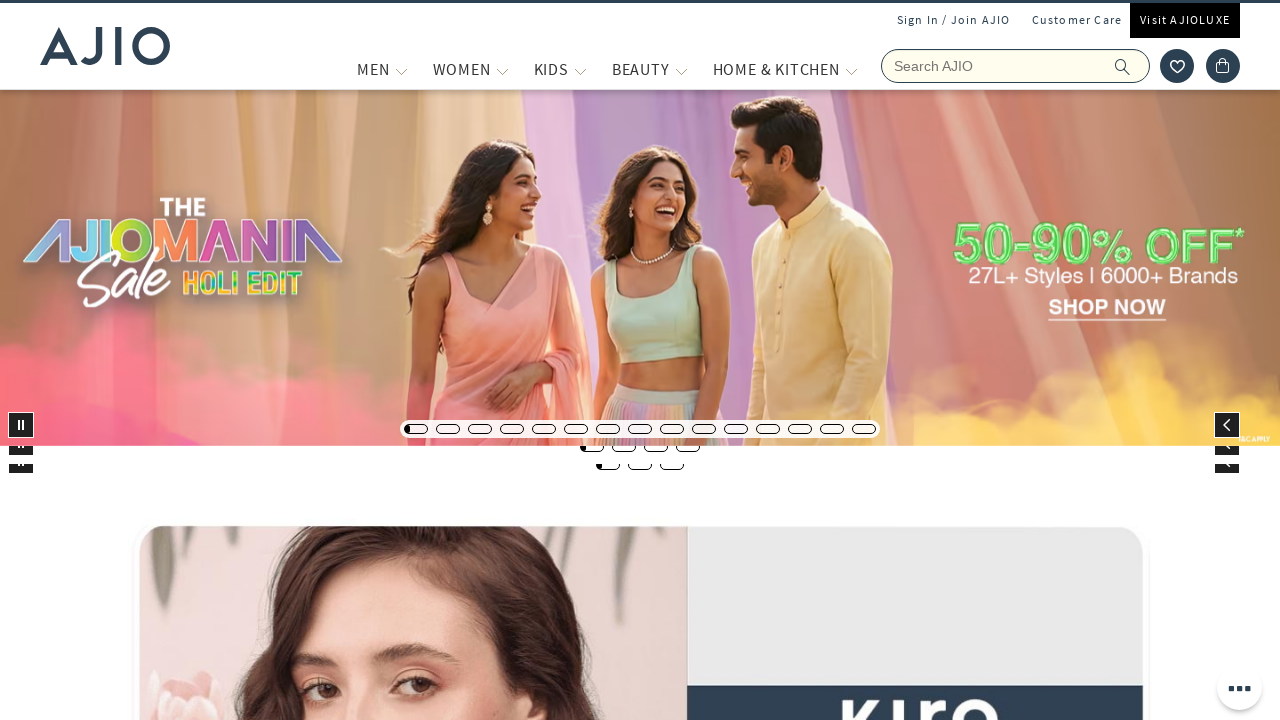

Filled search field with 'Bags' on input[name='searchVal']
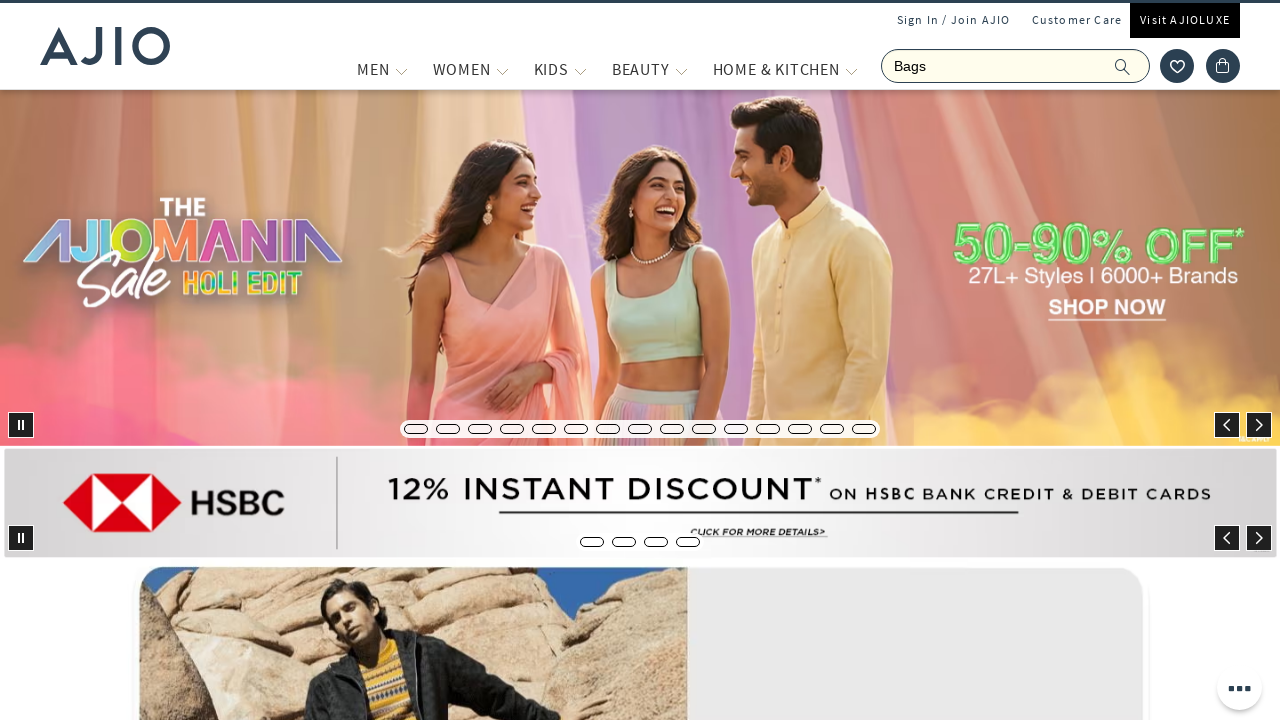

Pressed Enter to search for bags on input[name='searchVal']
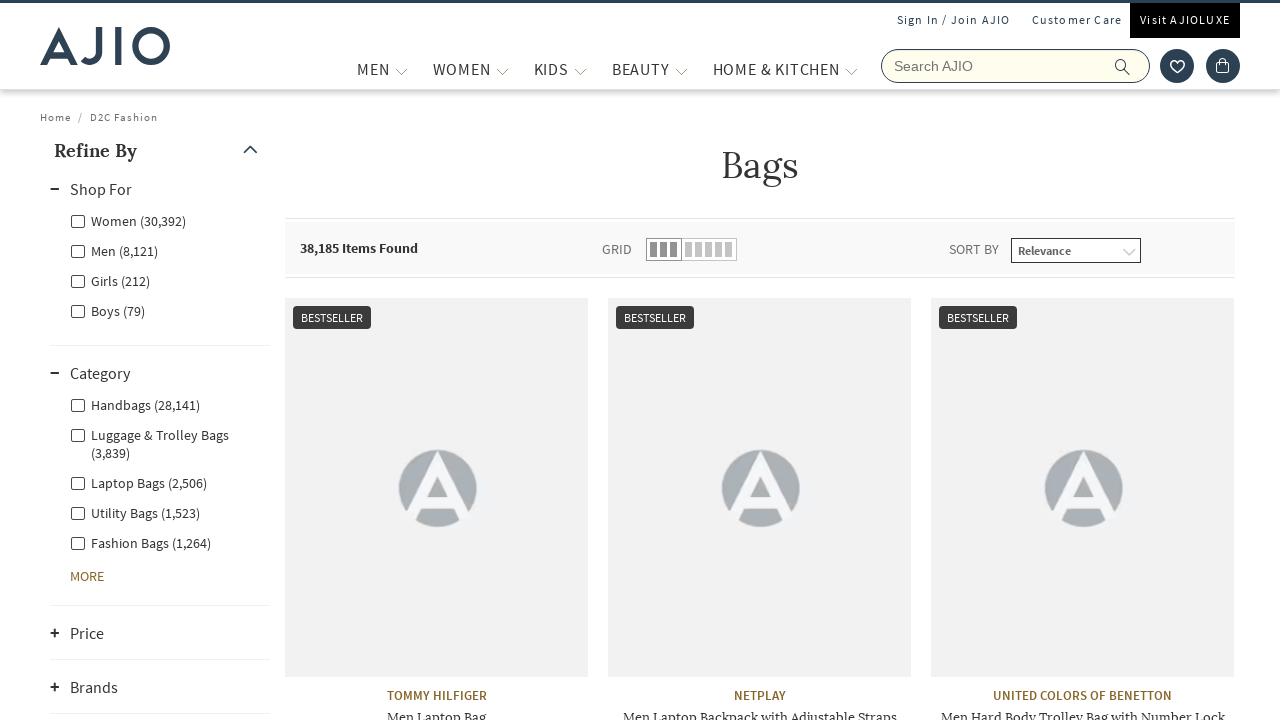

Waited for Men filter to load
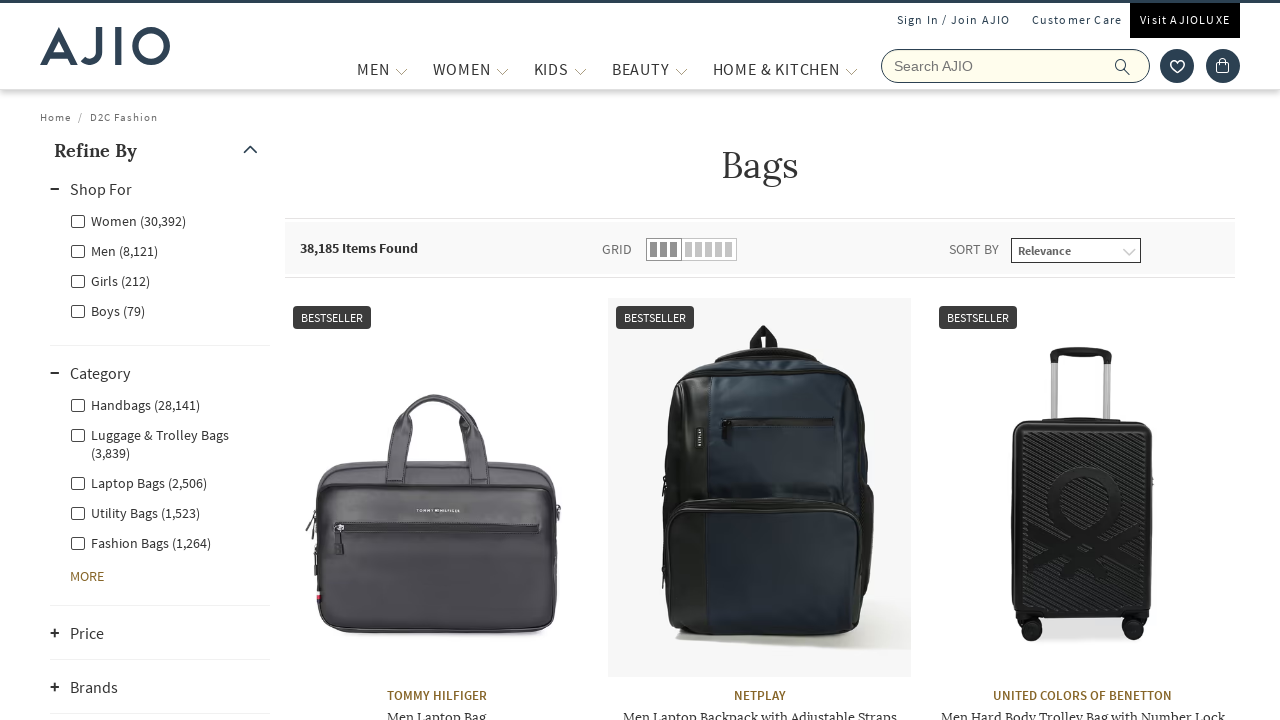

Clicked on Men filter at (114, 250) on (//*[@class='facet-linkhead'])[2]/label
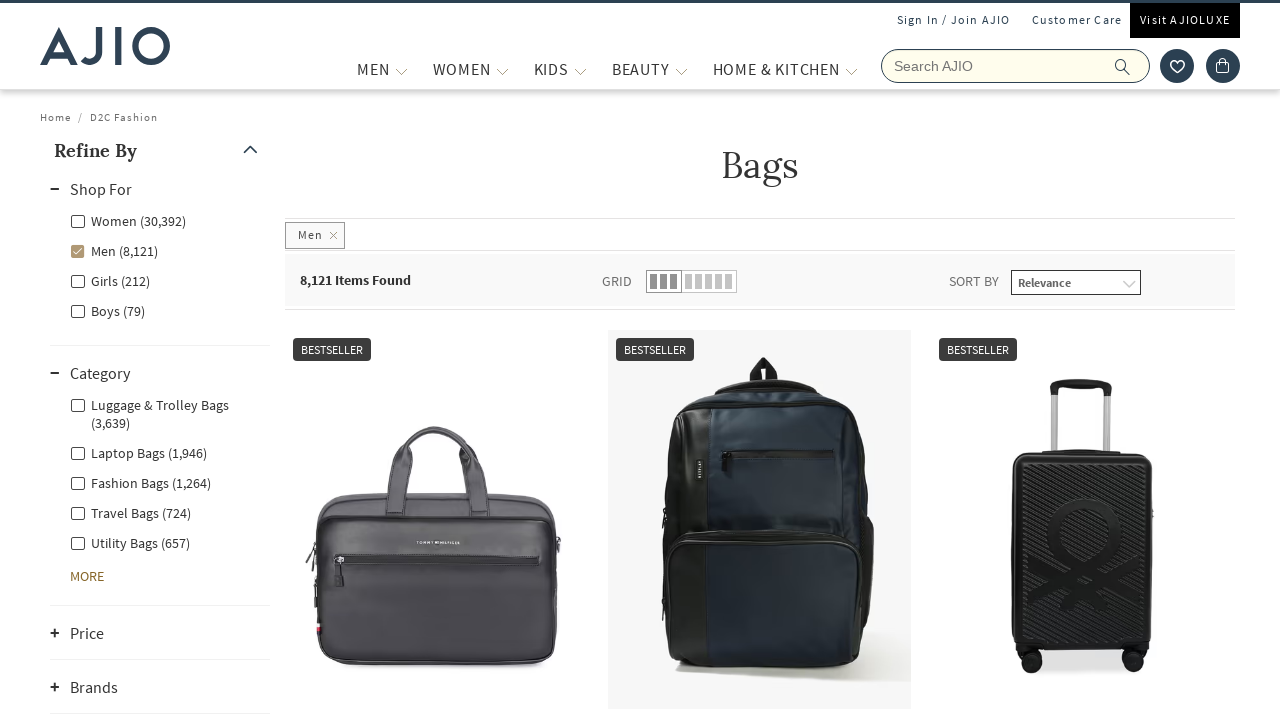

Waited for filter to apply
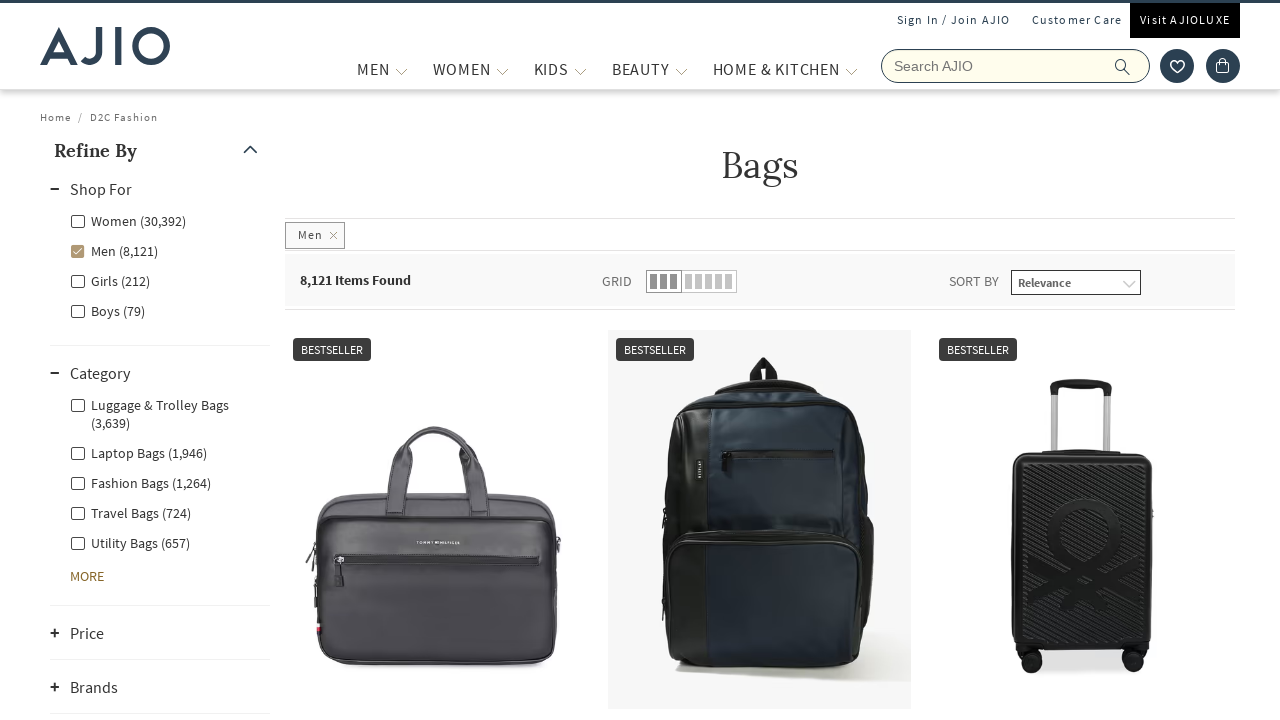

Clicked on Men - Fashion Bags category at (140, 482) on xpath=//*[@class='facet-linkname facet-linkname-l1l3nestedcategory facet-linknam
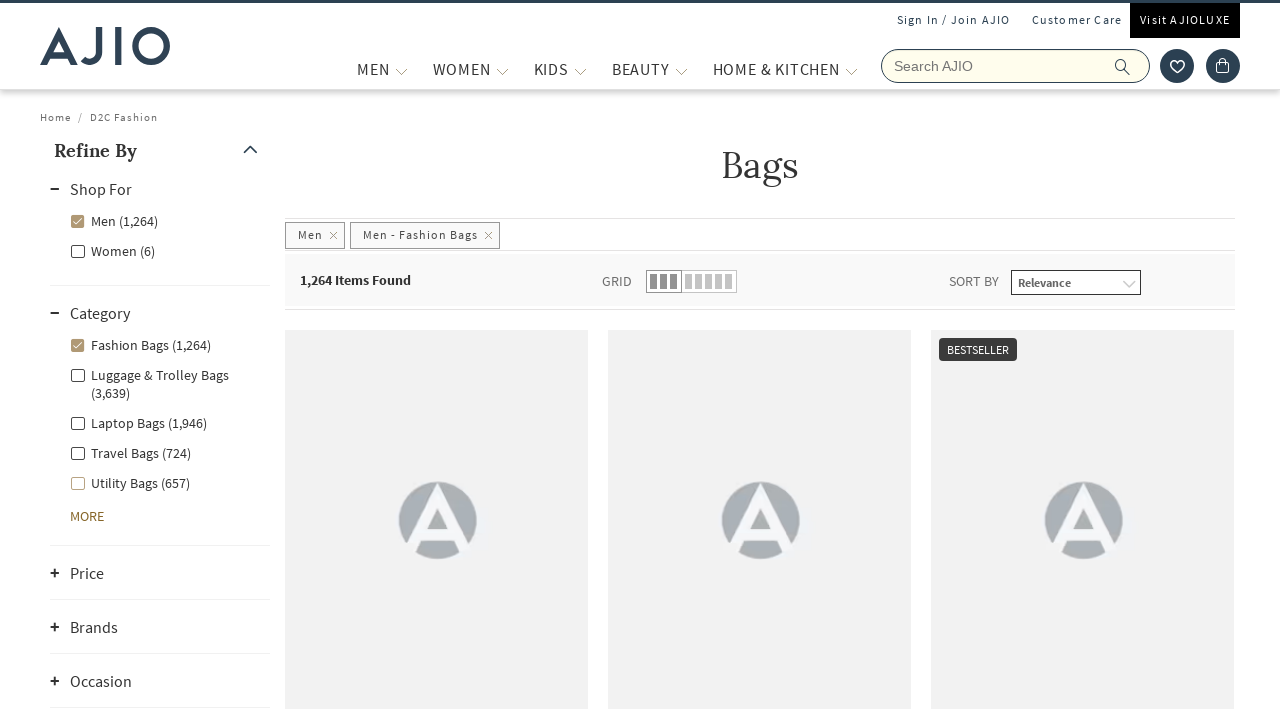

Waited for filtered results to load
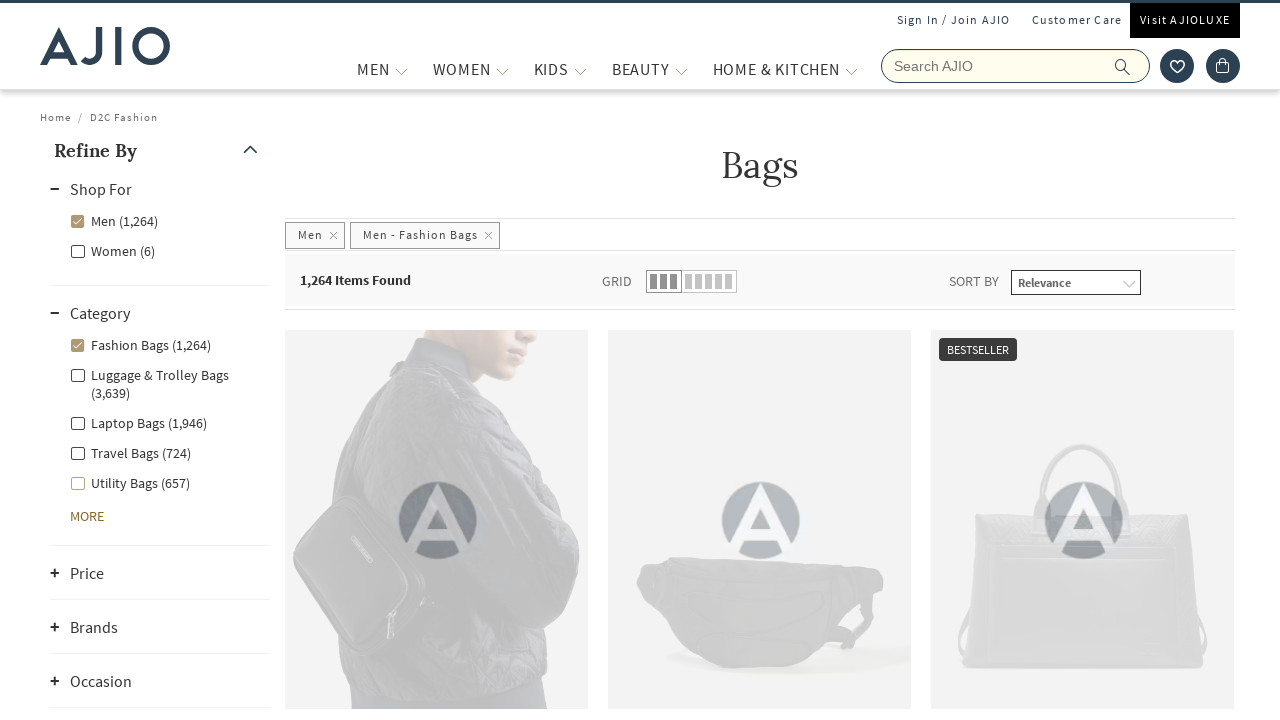

Retrieved all brand elements
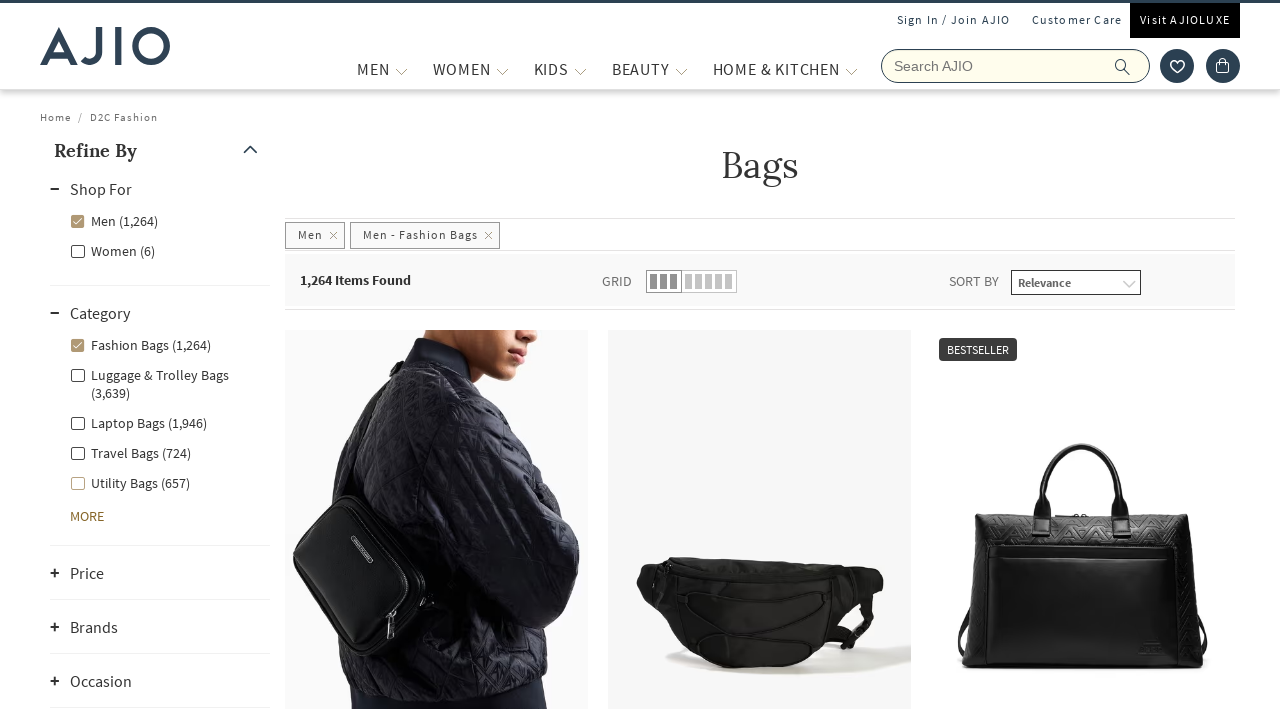

Retrieved all bag name elements
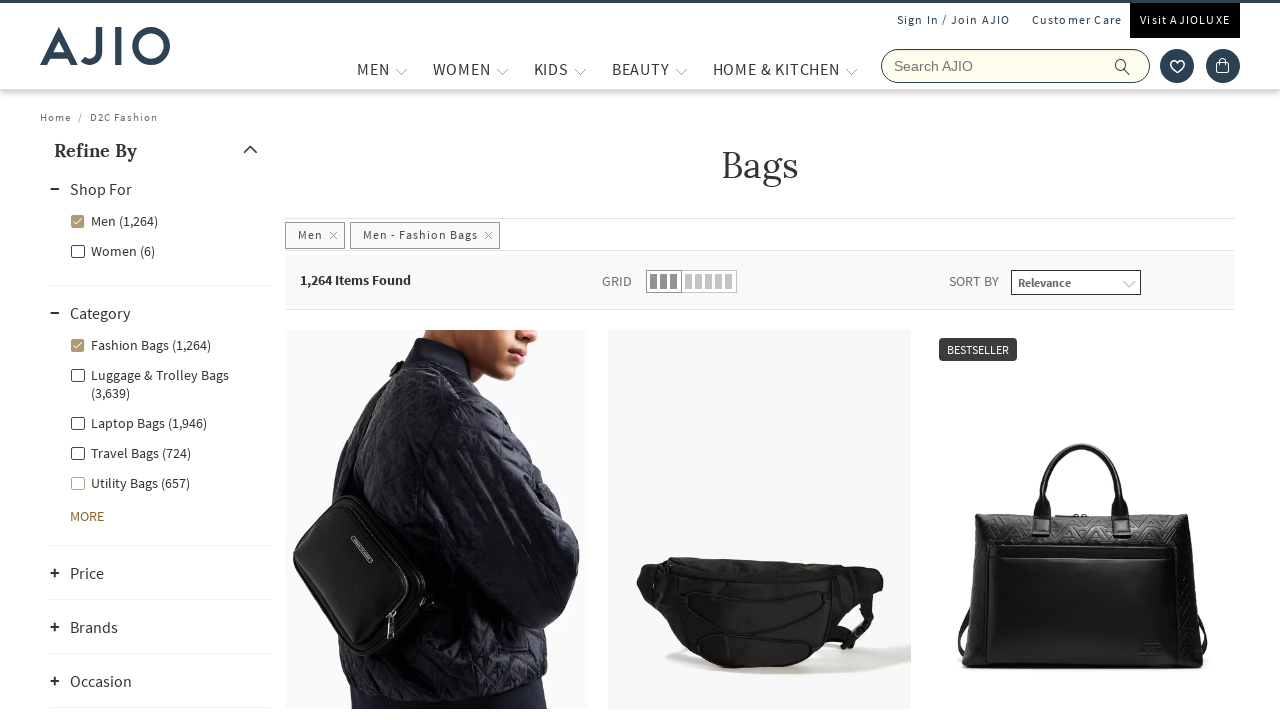

Verified brand names and bag names are displayed in results
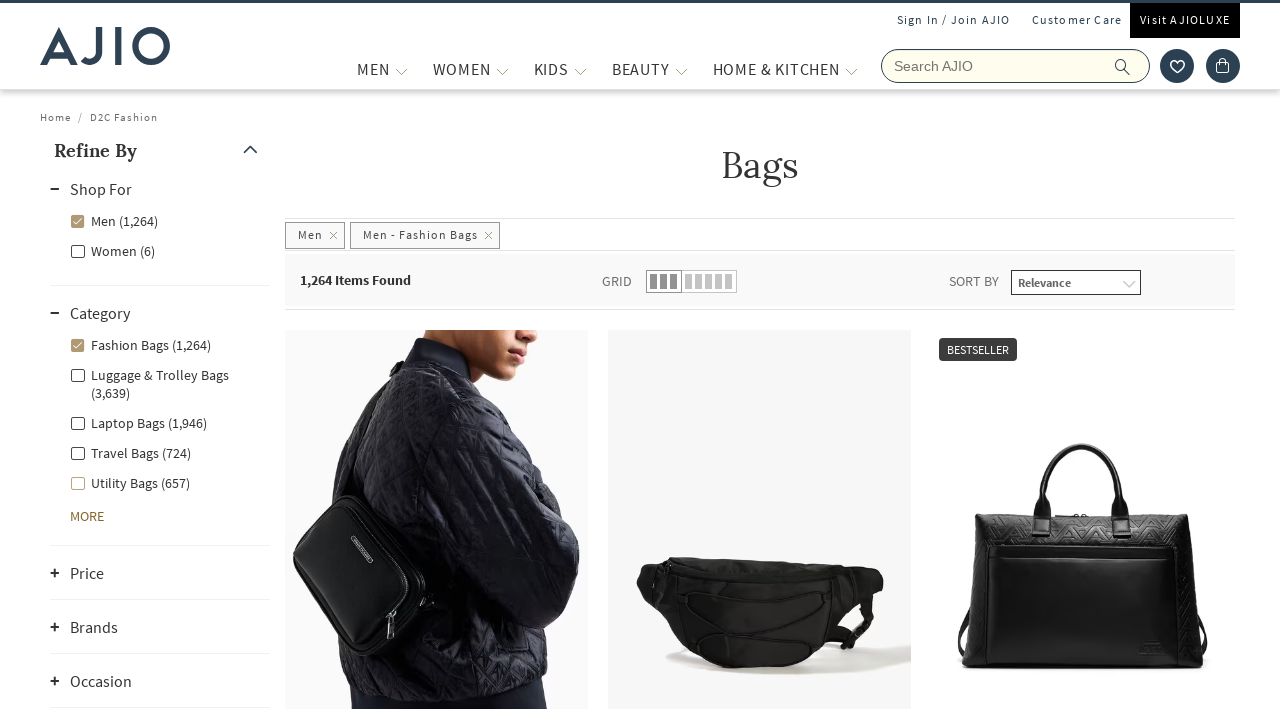

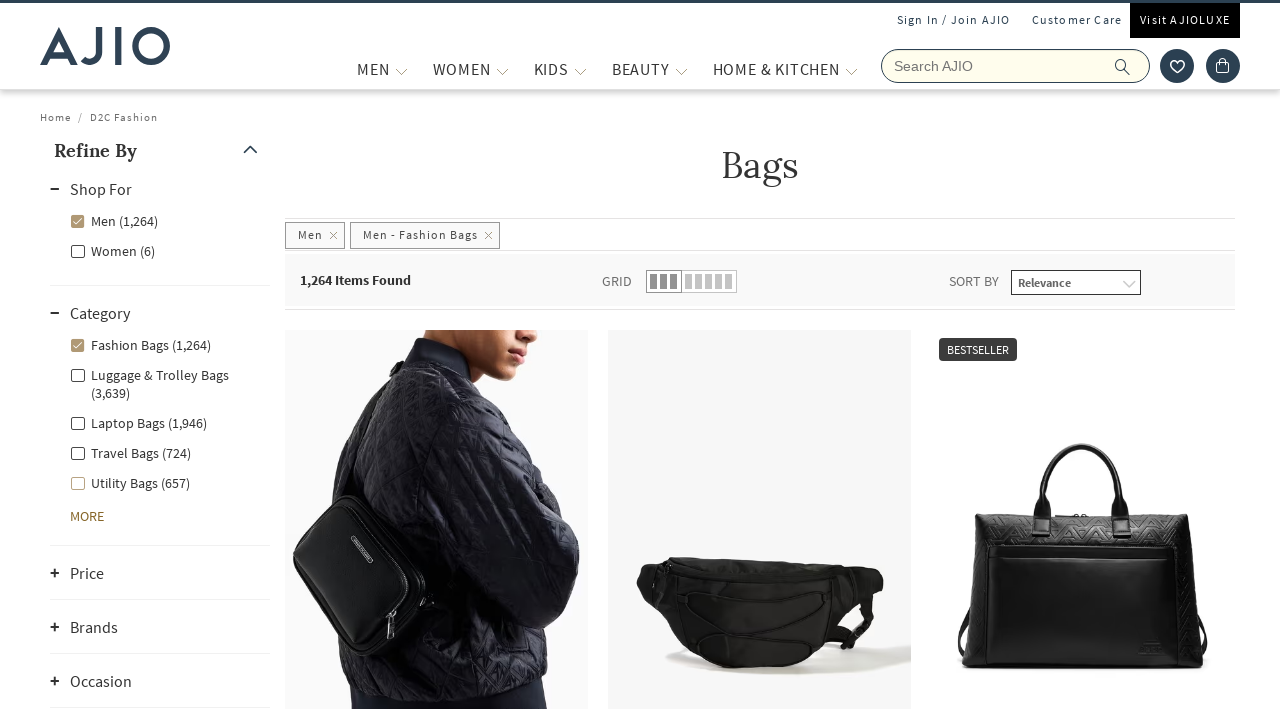